Tests handling of frames and iframes by navigating through multiple frames on a demo page, filling text inputs in each frame, interacting with a nested iframe containing a Google form, and clicking links within frames.

Starting URL: https://ui.vision/demo/webtest/frames/

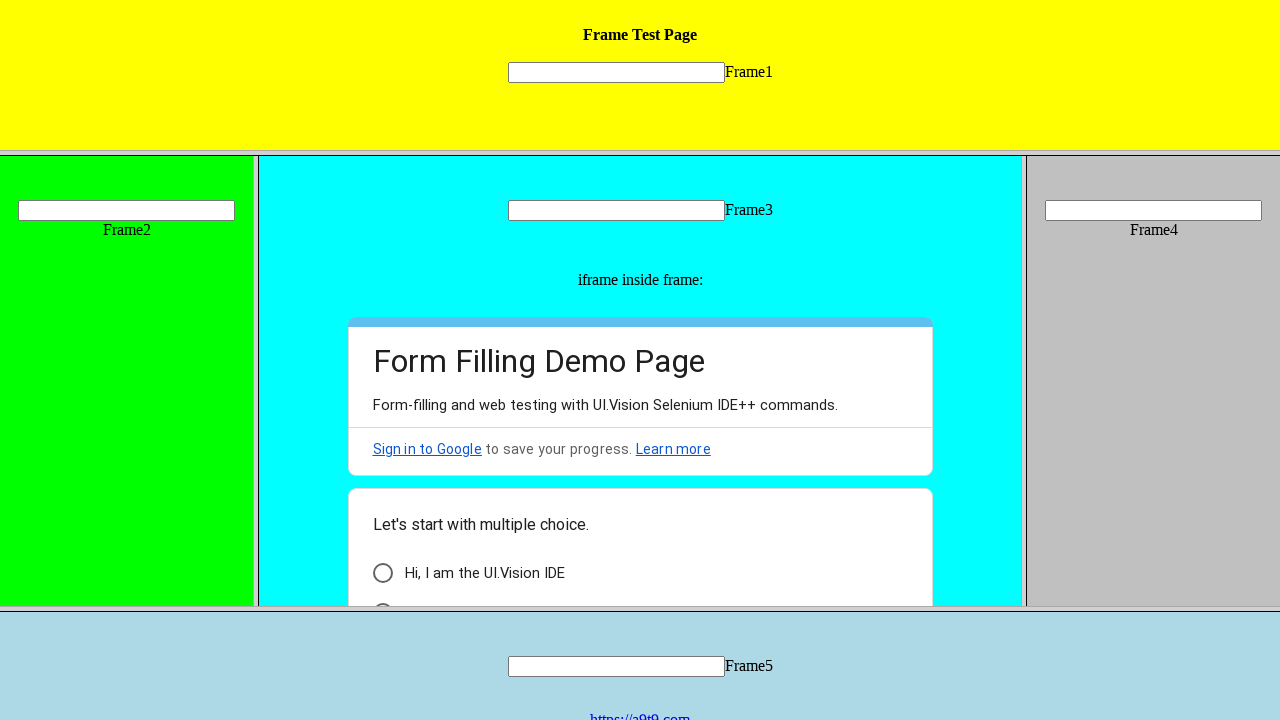

Located Frame 1 element
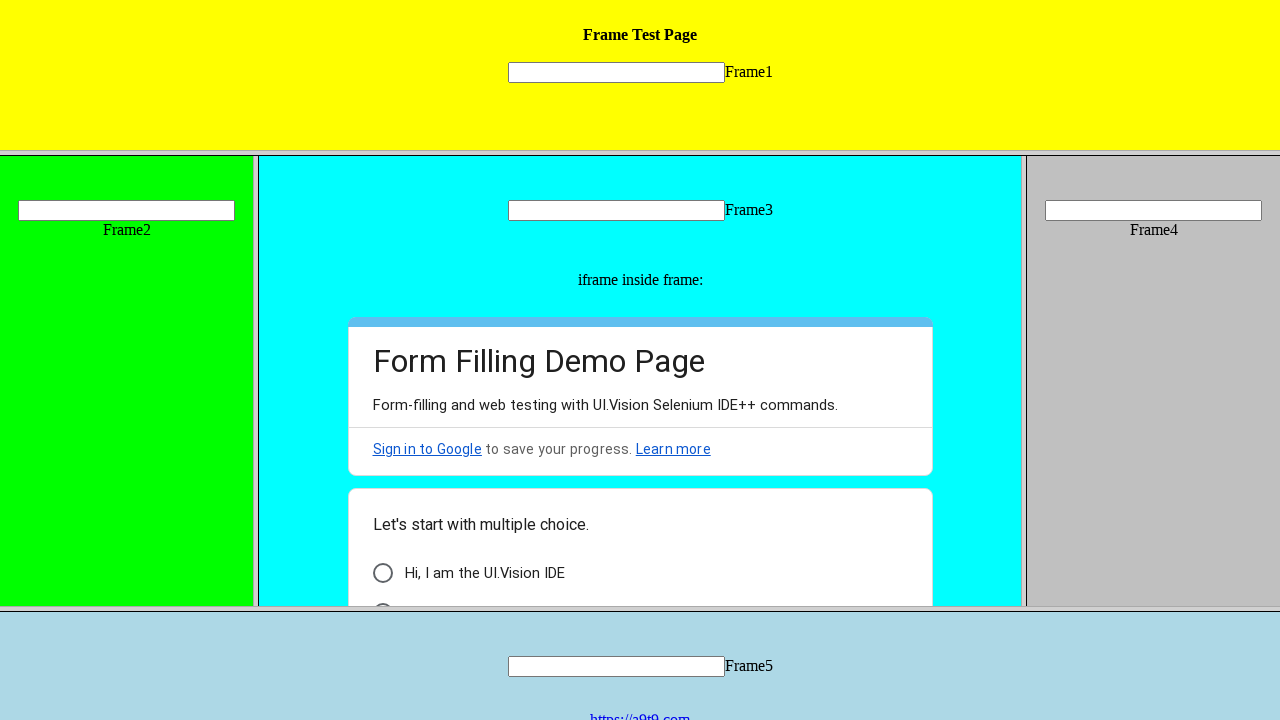

Filled text input in Frame 1 with 'Frame 1' on frame[src='frame_1.html'] >> internal:control=enter-frame >> input[name='mytext1
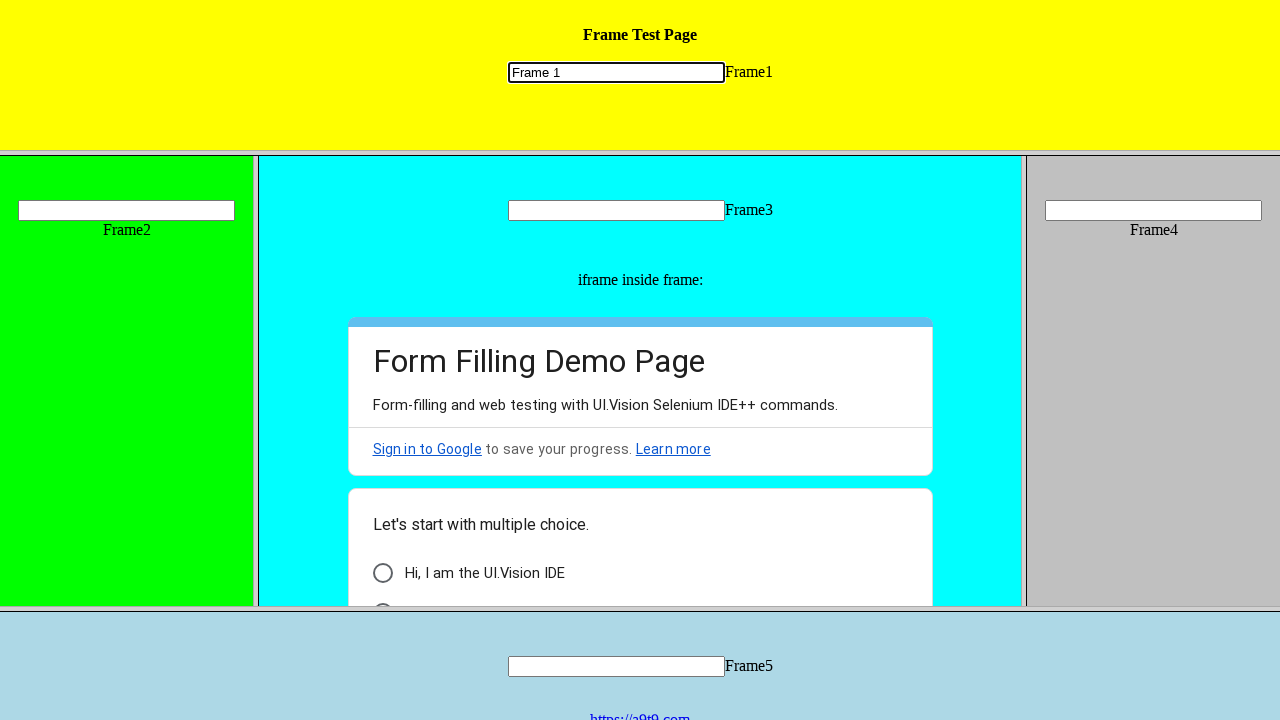

Located Frame 2 element
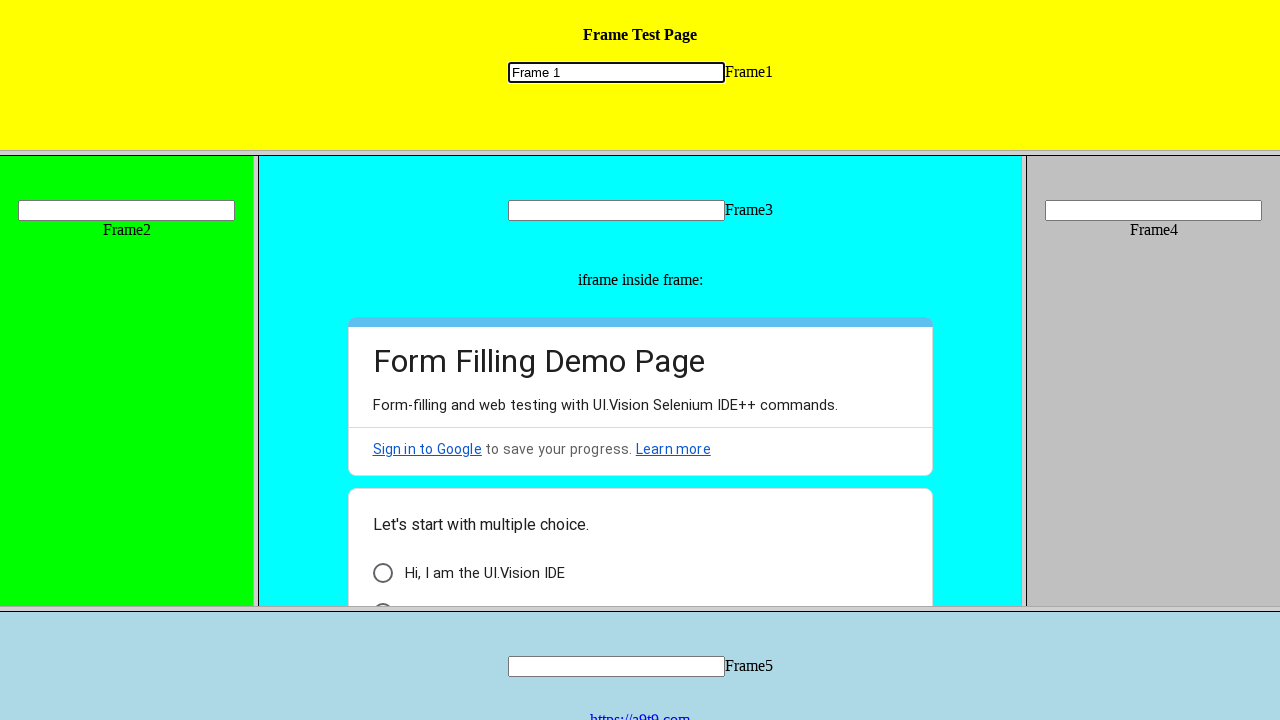

Filled text input in Frame 2 with 'Frame 2' on frame[src='frame_2.html'] >> internal:control=enter-frame >> input[name='mytext2
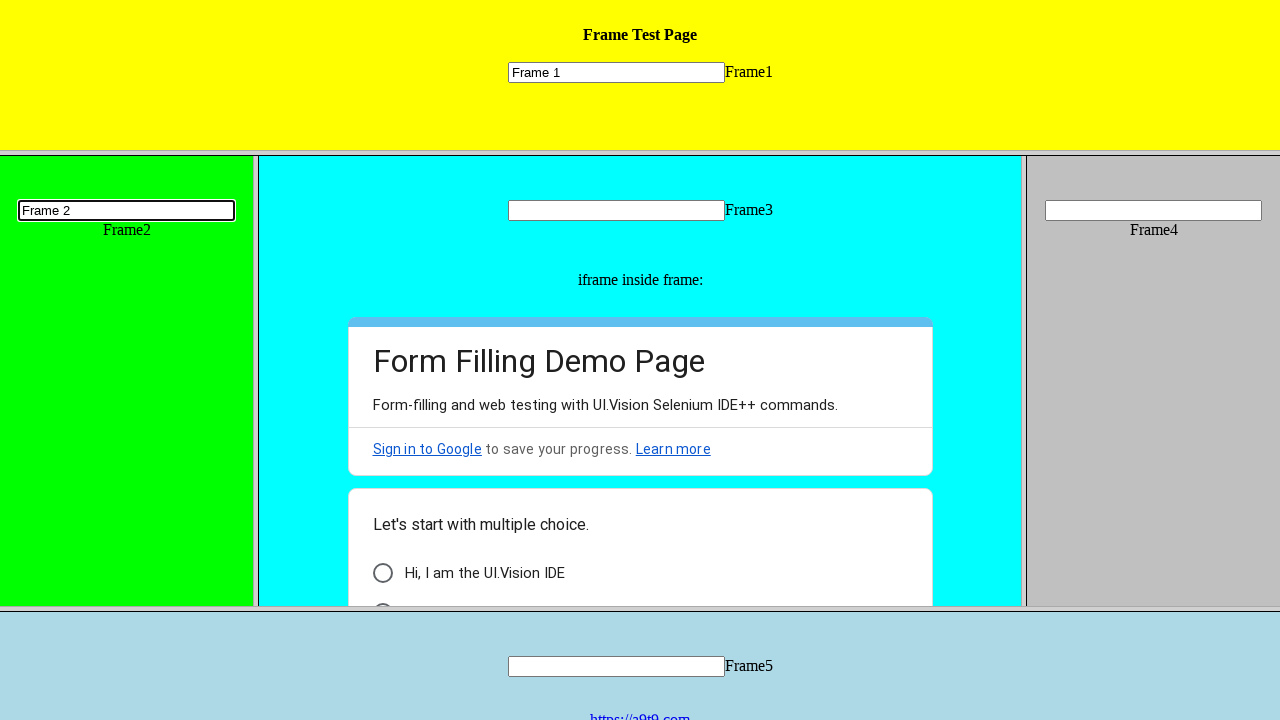

Located Frame 3 element
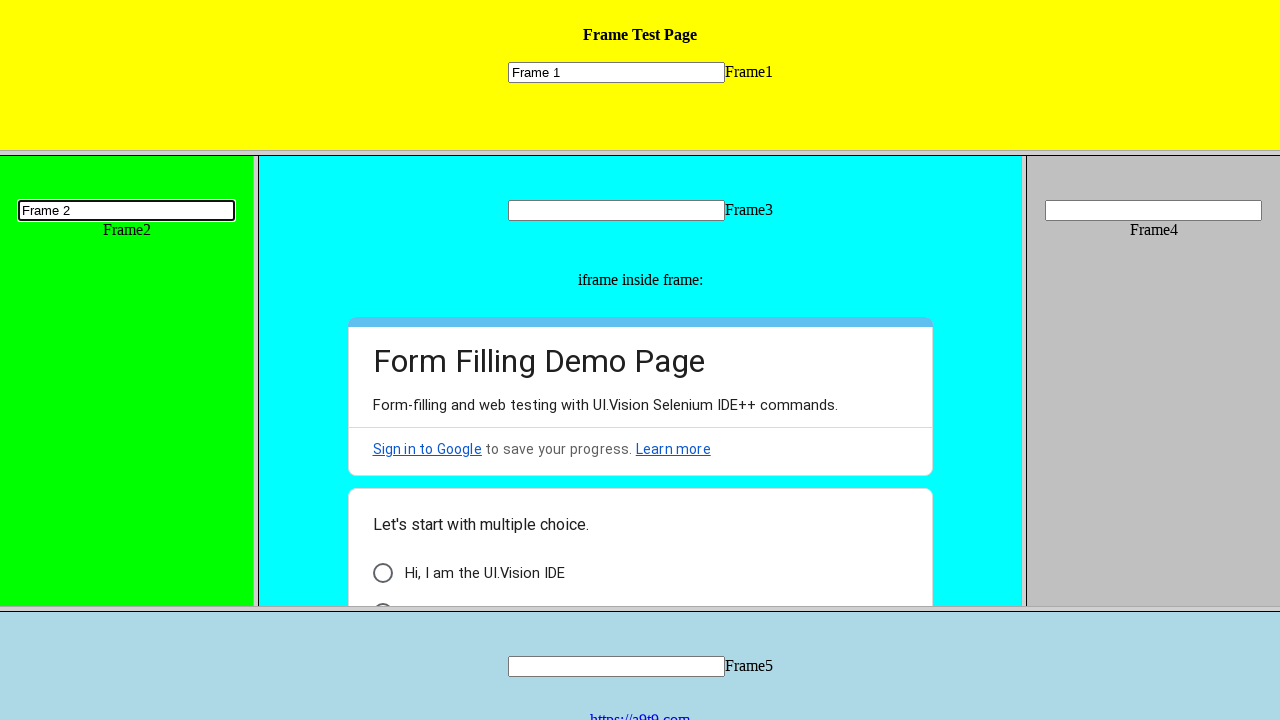

Filled text input in Frame 3 with 'Frame 3' on frame[src='frame_3.html'] >> internal:control=enter-frame >> input[name='mytext3
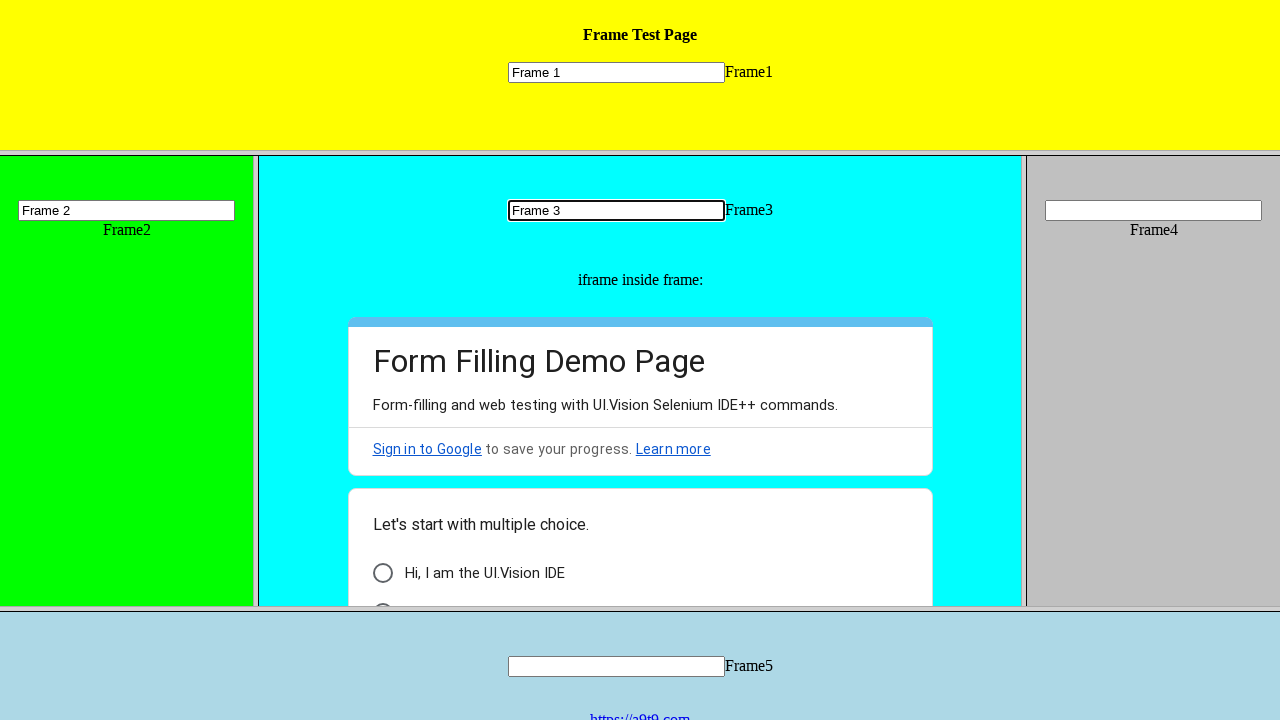

Located nested iframe inside Frame 3
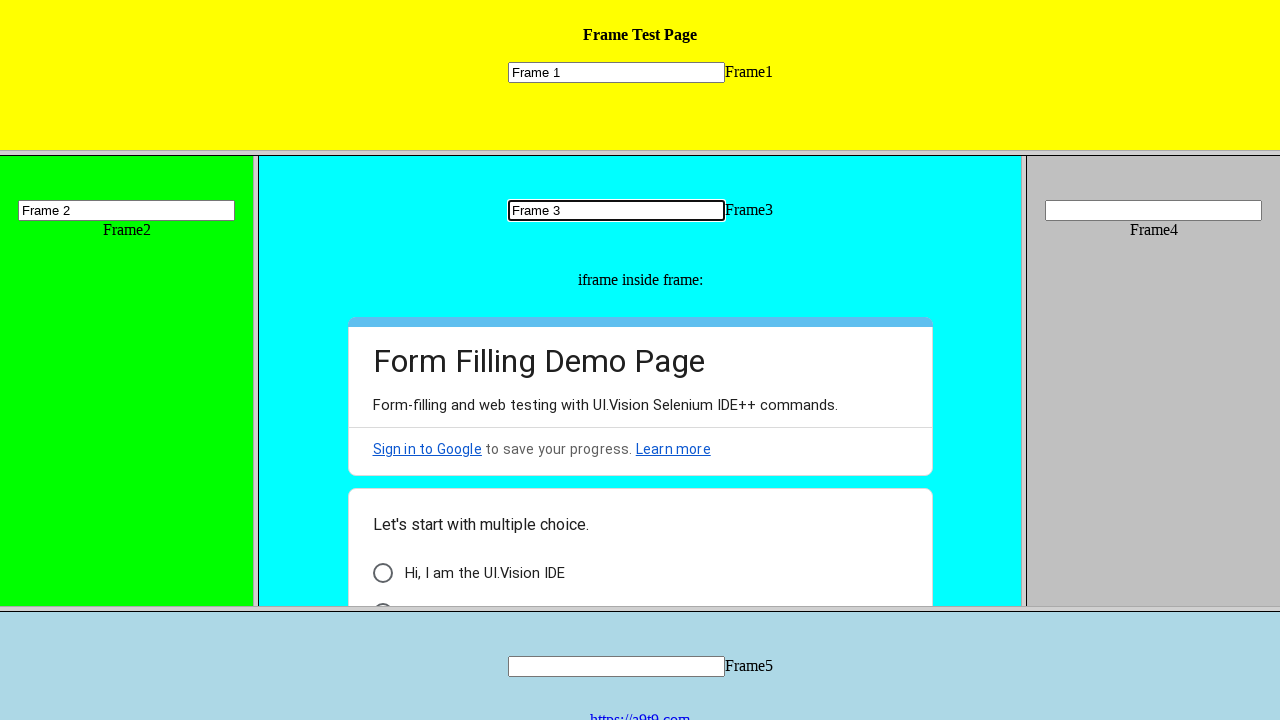

Clicked radio button in nested Google form at (382, 596) on frame[src='frame_3.html'] >> internal:control=enter-frame >> iframe >> nth=0 >> 
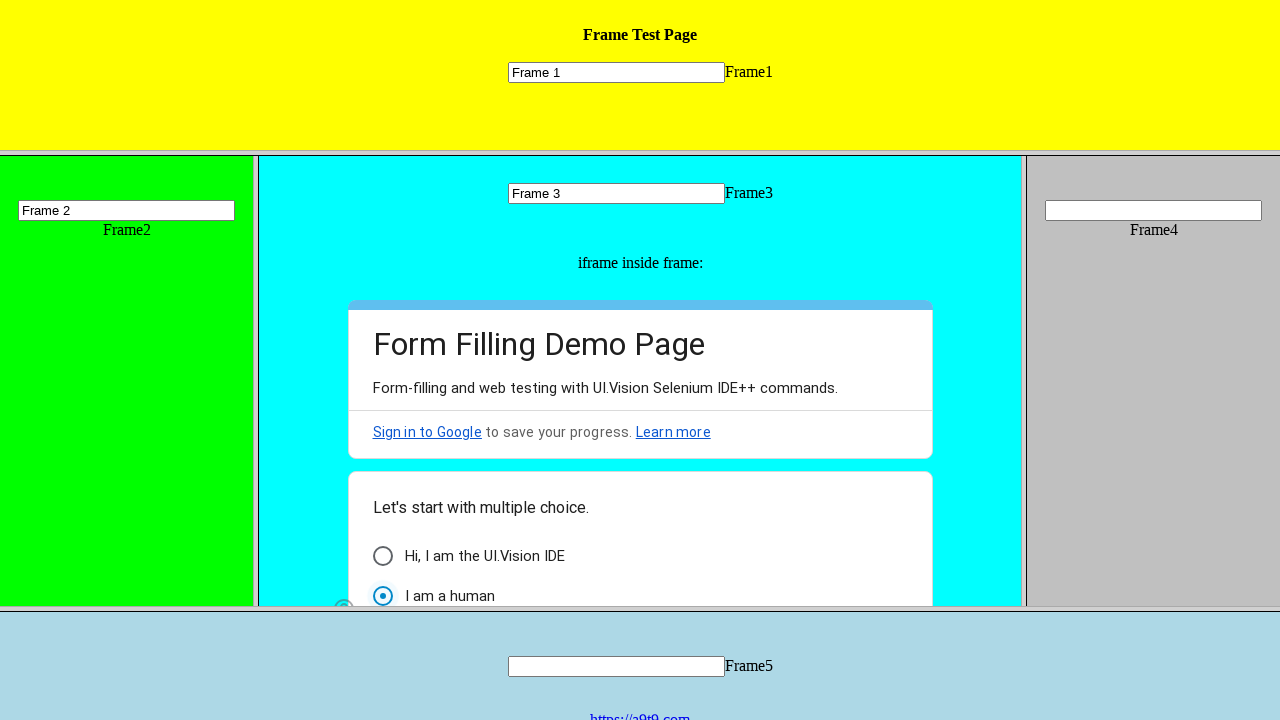

Located checkboxes in nested Google form
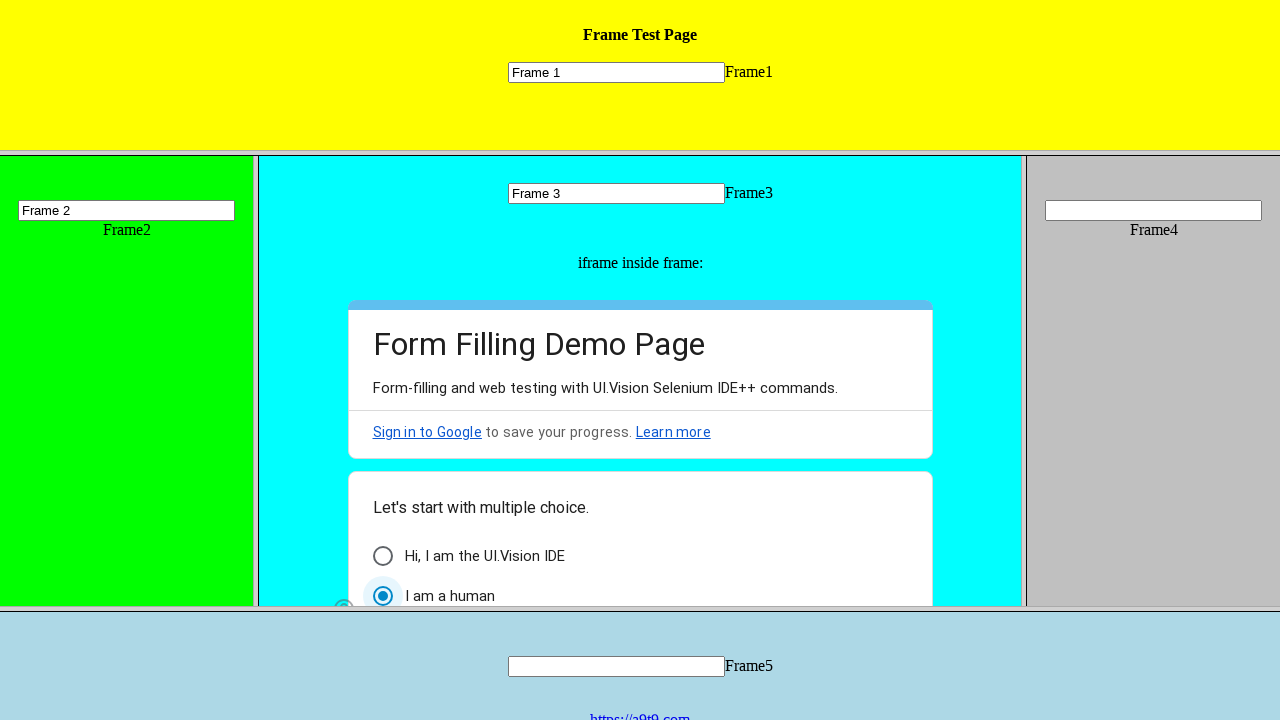

Counted 3 checkboxes in nested form
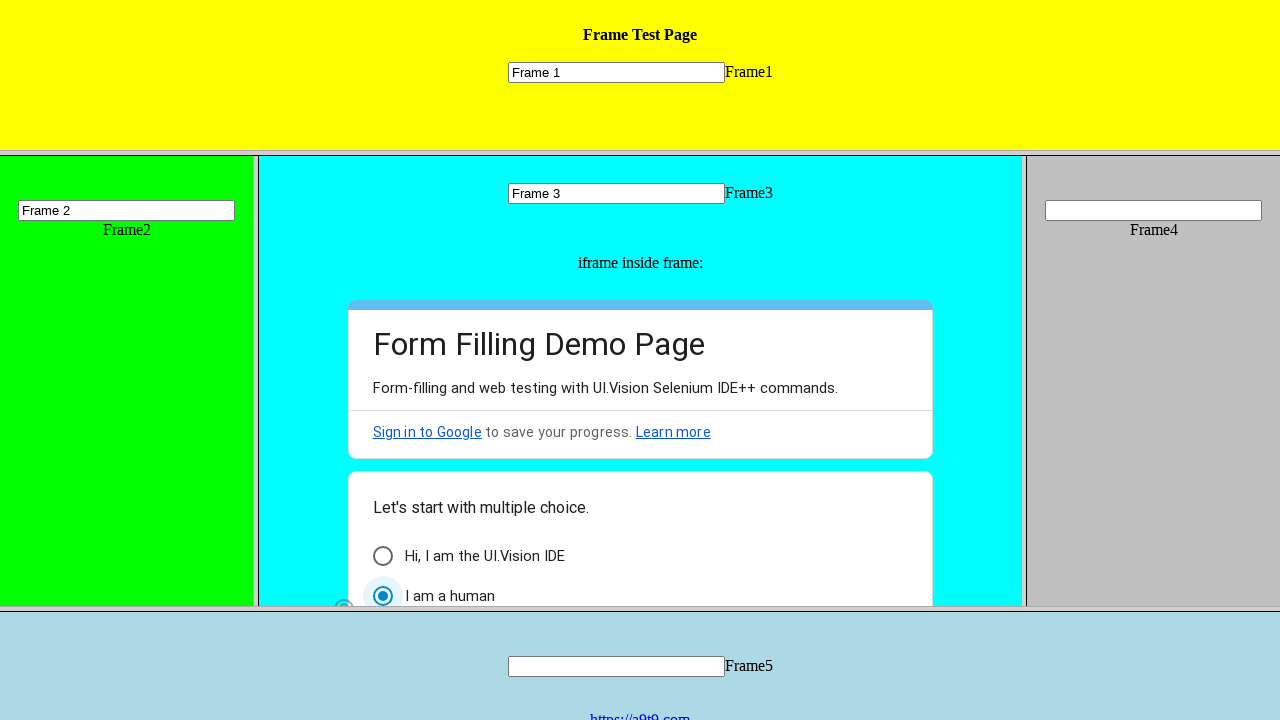

Clicked checkbox 1 of 3 in nested form at (382, 463) on frame[src='frame_3.html'] >> internal:control=enter-frame >> iframe >> nth=0 >> 
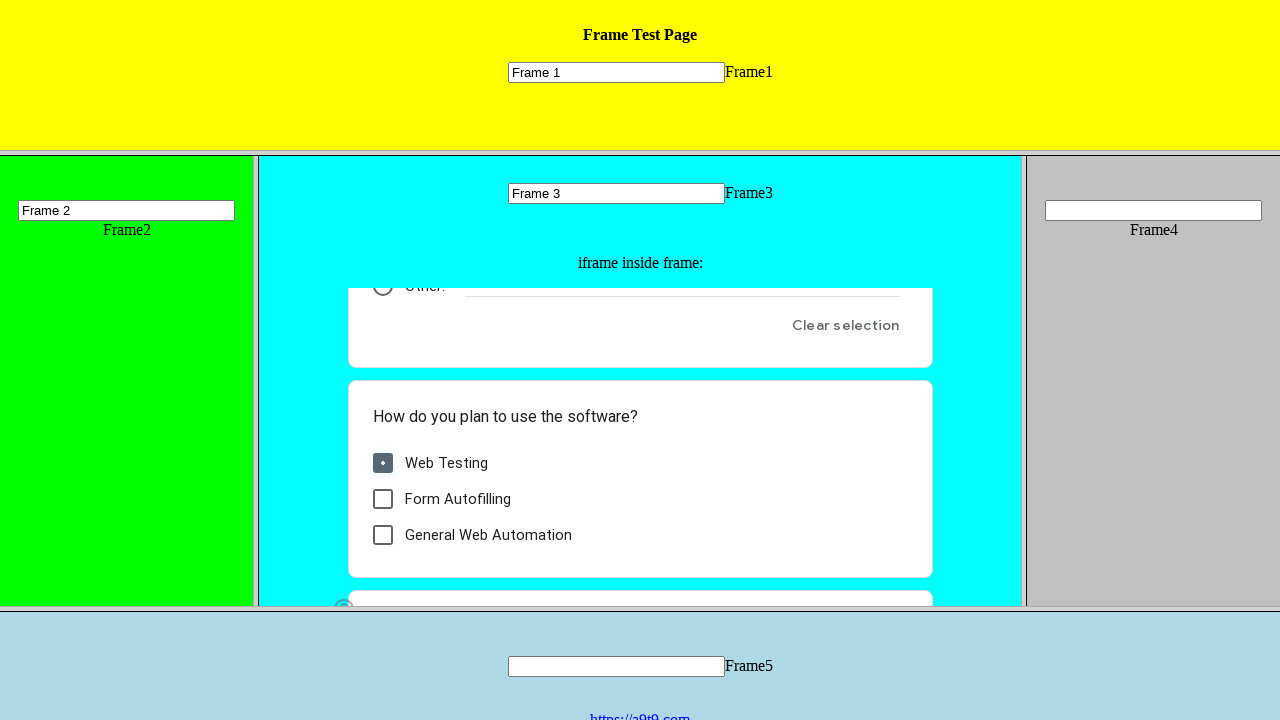

Clicked checkbox 2 of 3 in nested form at (382, 499) on frame[src='frame_3.html'] >> internal:control=enter-frame >> iframe >> nth=0 >> 
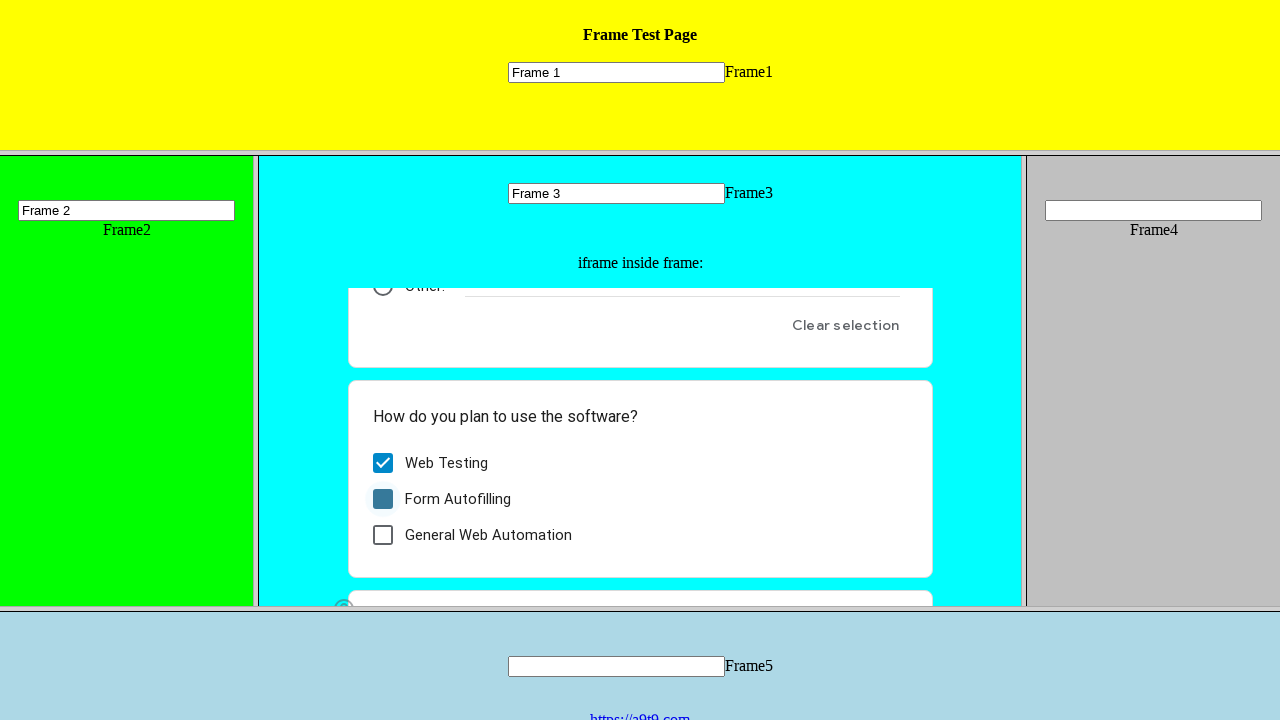

Clicked checkbox 3 of 3 in nested form at (382, 535) on frame[src='frame_3.html'] >> internal:control=enter-frame >> iframe >> nth=0 >> 
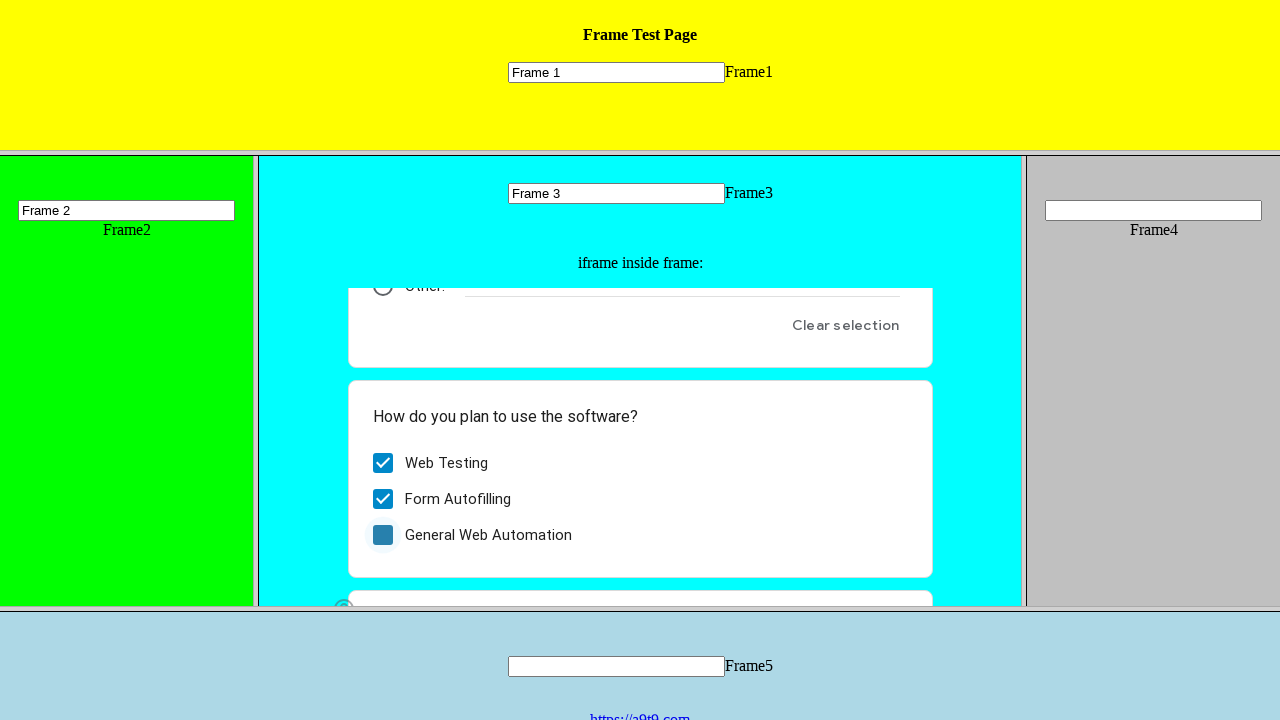

Located Frame 4 element
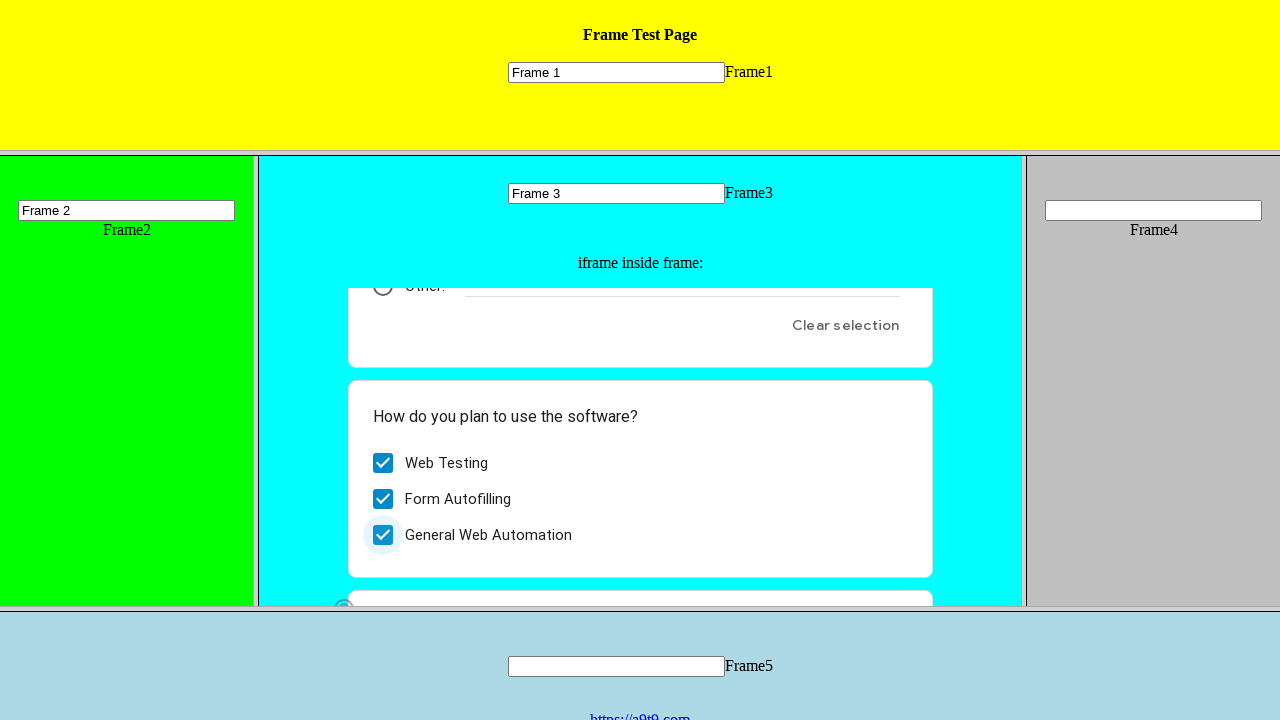

Filled text input in Frame 4 with 'Frame 4' on frame[src='frame_4.html'] >> internal:control=enter-frame >> input[name='mytext4
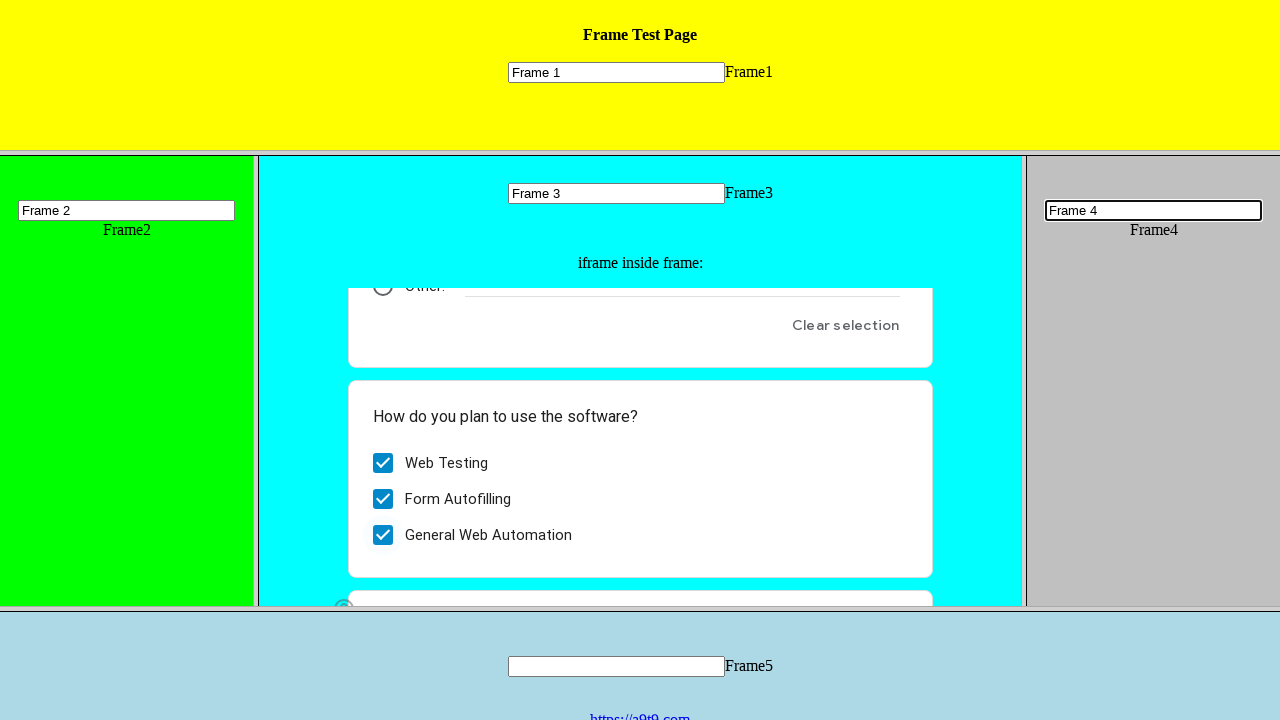

Located Frame 5 element
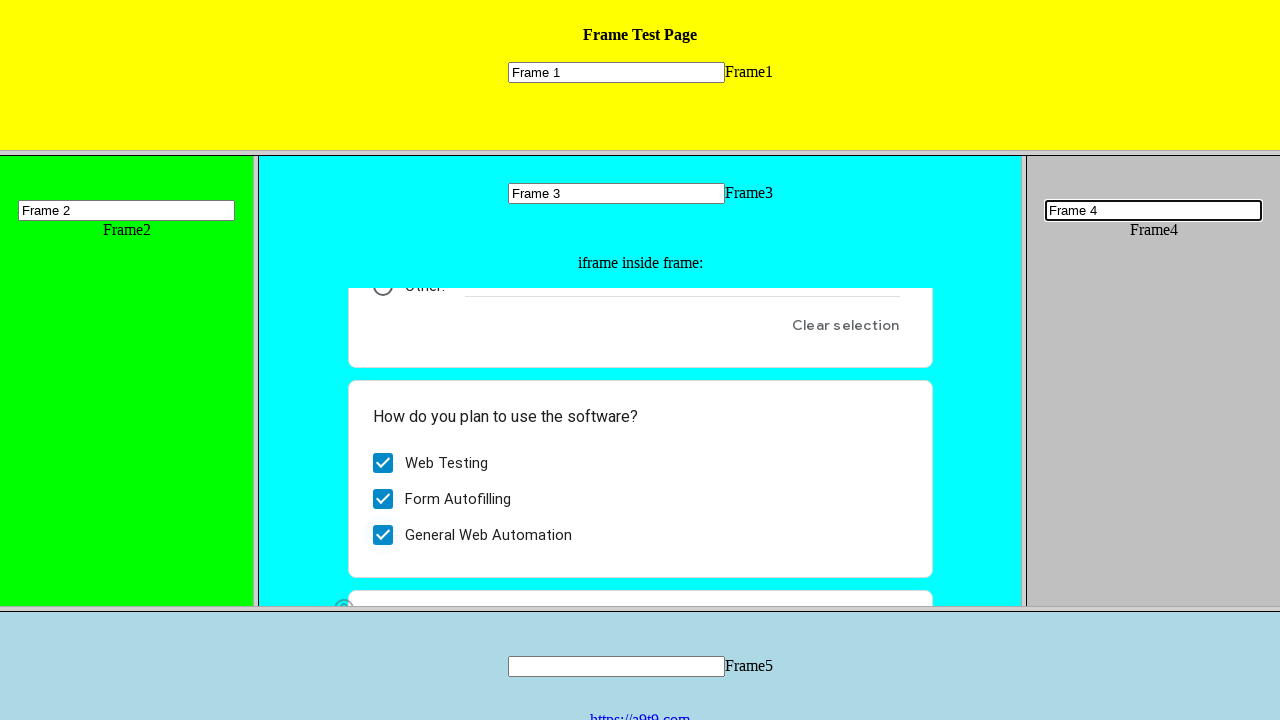

Filled text input in Frame 5 with 'Frame 5' on frame[src='frame_5.html'] >> internal:control=enter-frame >> input[name='mytext5
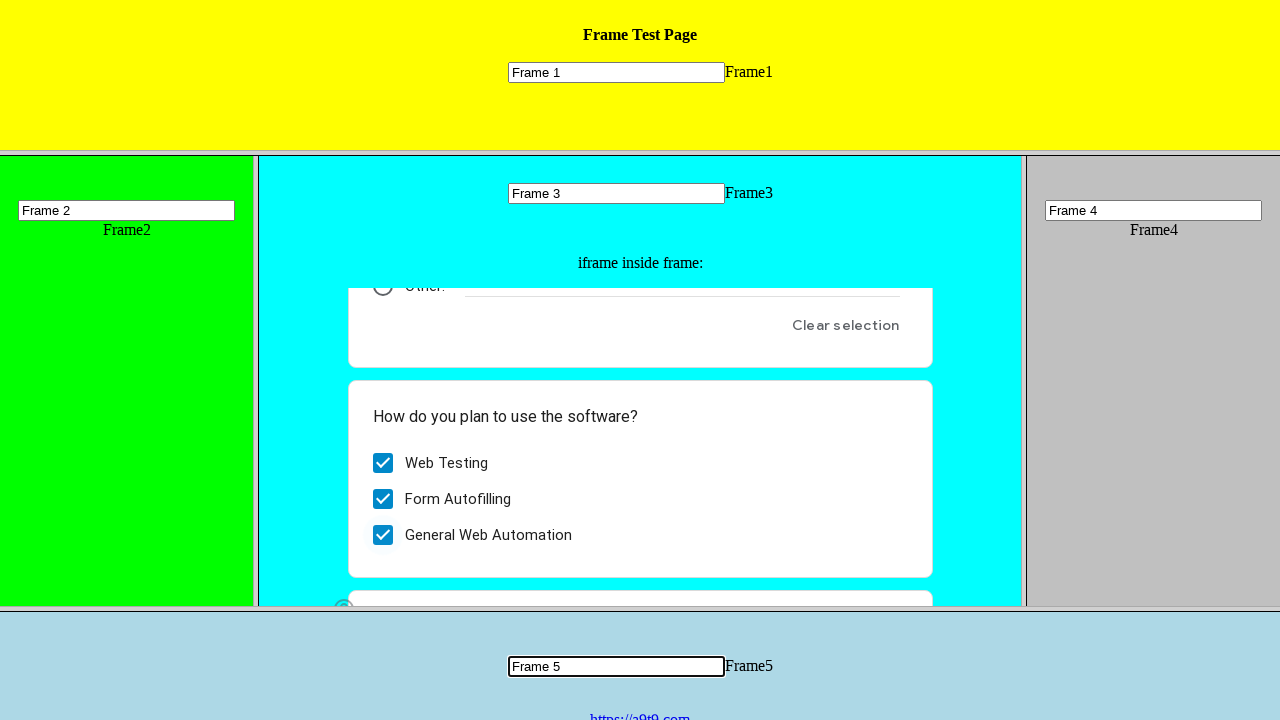

Clicked link to https://a9t9.com in Frame 5 at (640, 712) on frame[src='frame_5.html'] >> internal:control=enter-frame >> a:has-text('https:/
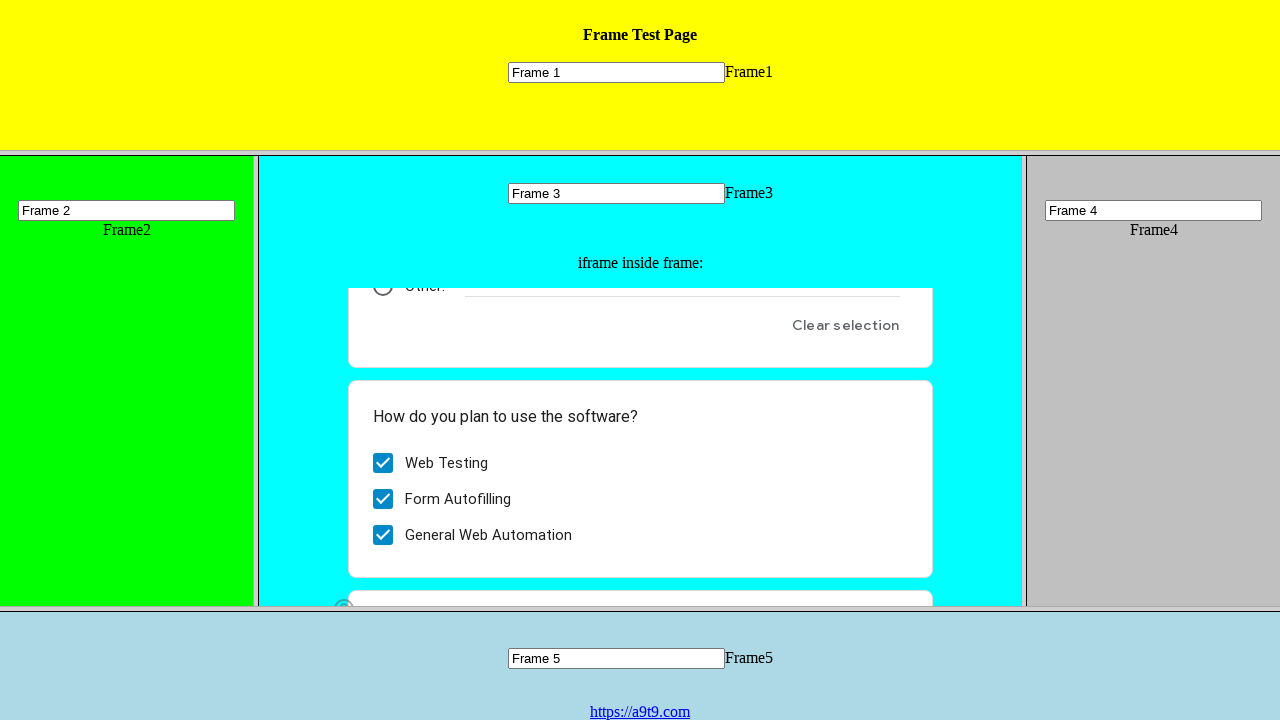

Logo element became visible in Frame 5
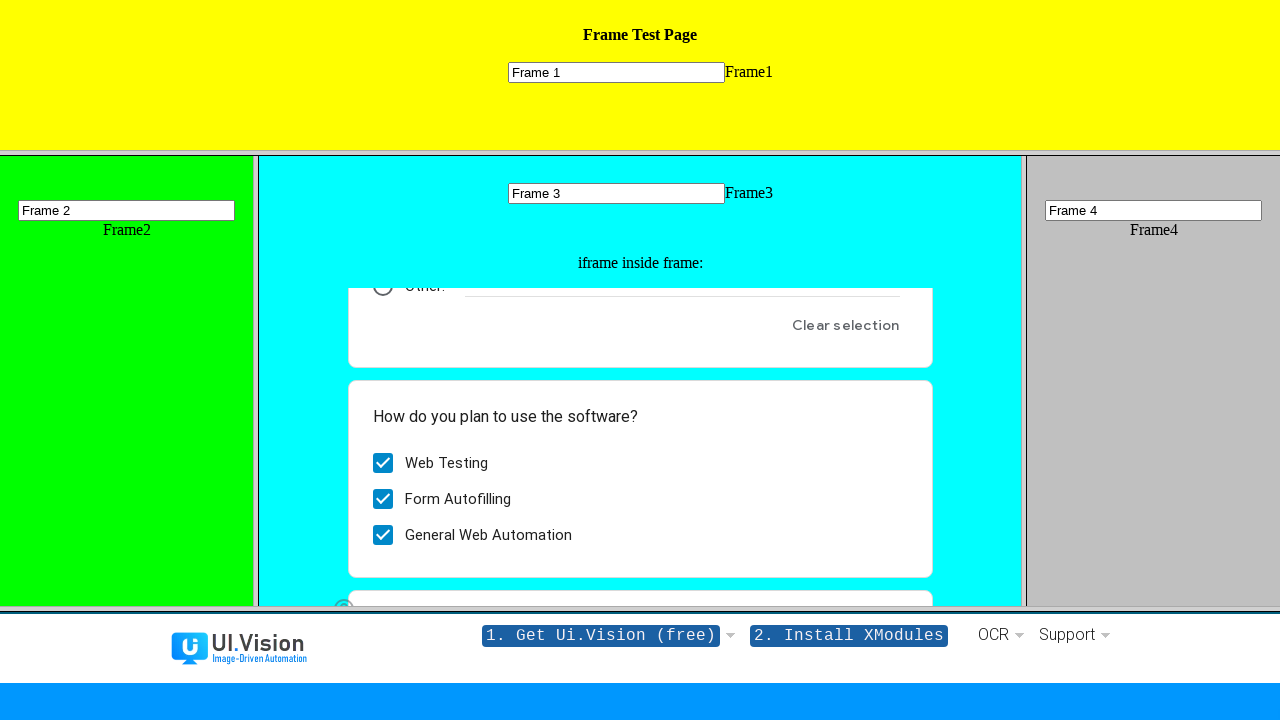

Clicked logo link in Frame 5 at (240, 649) on frame[src='frame_5.html'] >> internal:control=enter-frame >> a#logo
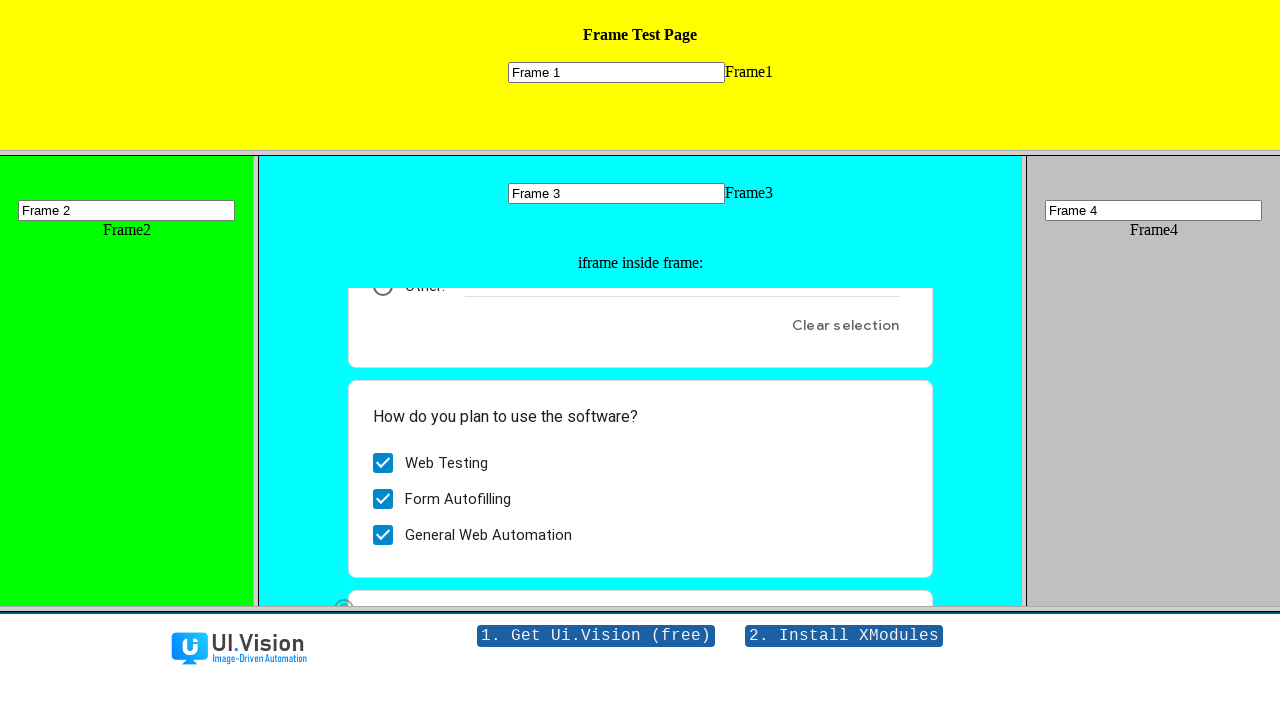

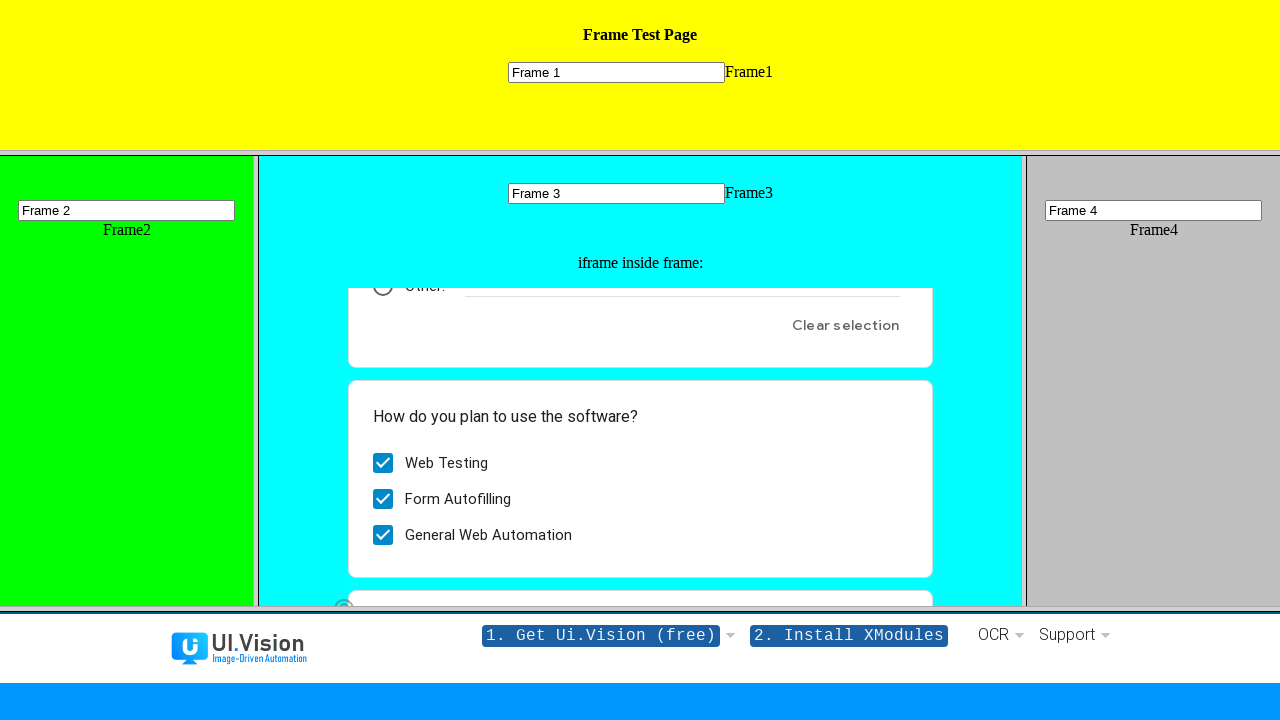